Simple navigation test that loads a webpage and verifies it can be accessed, originally designed to test cross-browser compatibility

Starting URL: https://rahulshettyacademy.com/loginpagePractise/

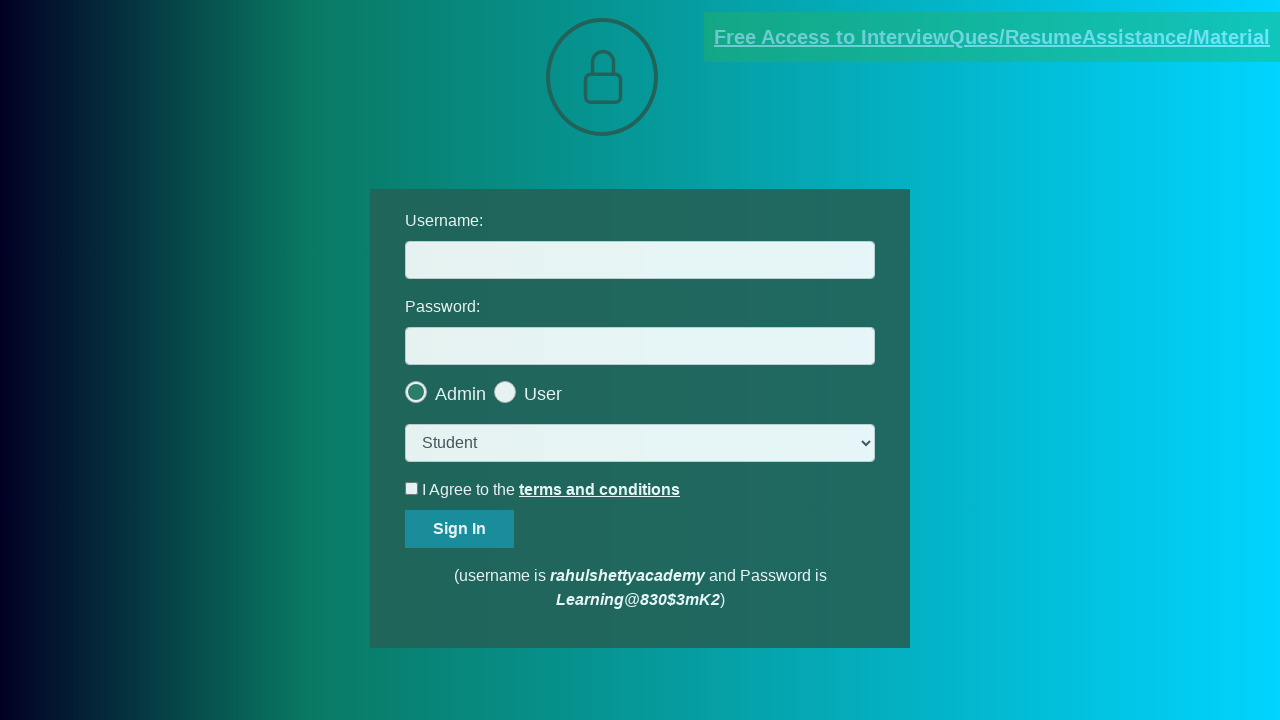

Waited for page to reach networkidle state
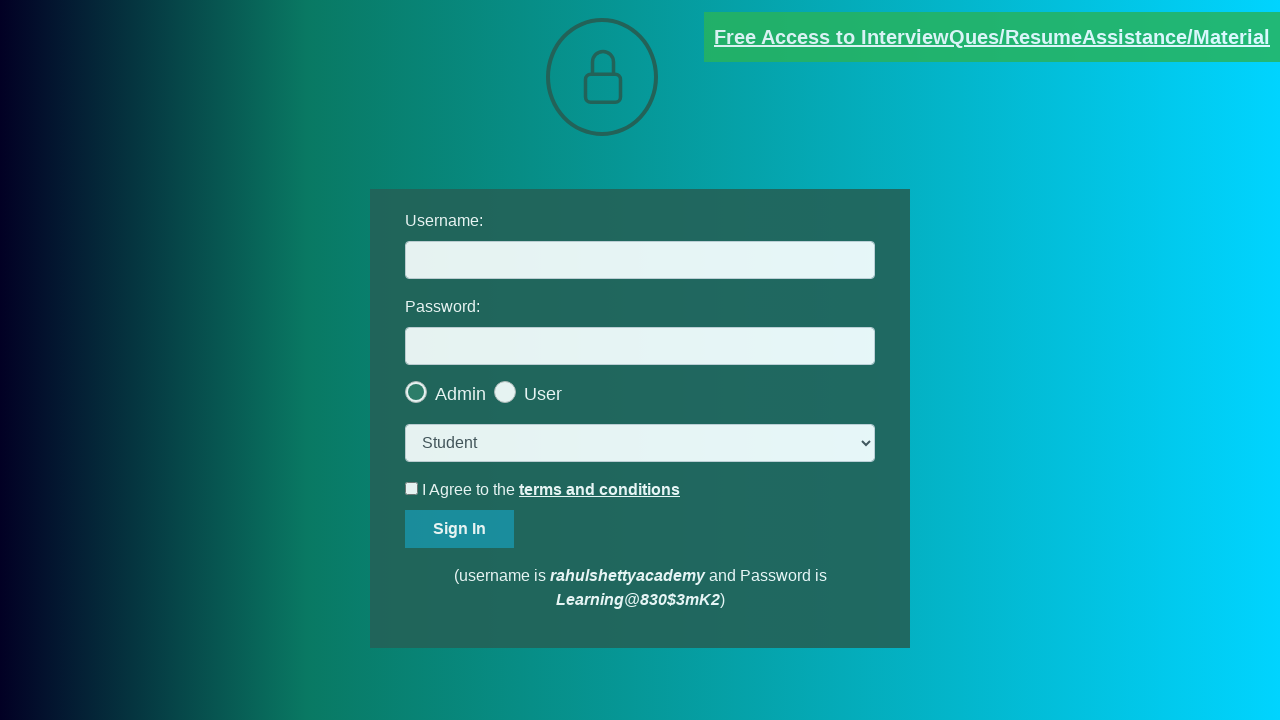

Verified body element is present on the page
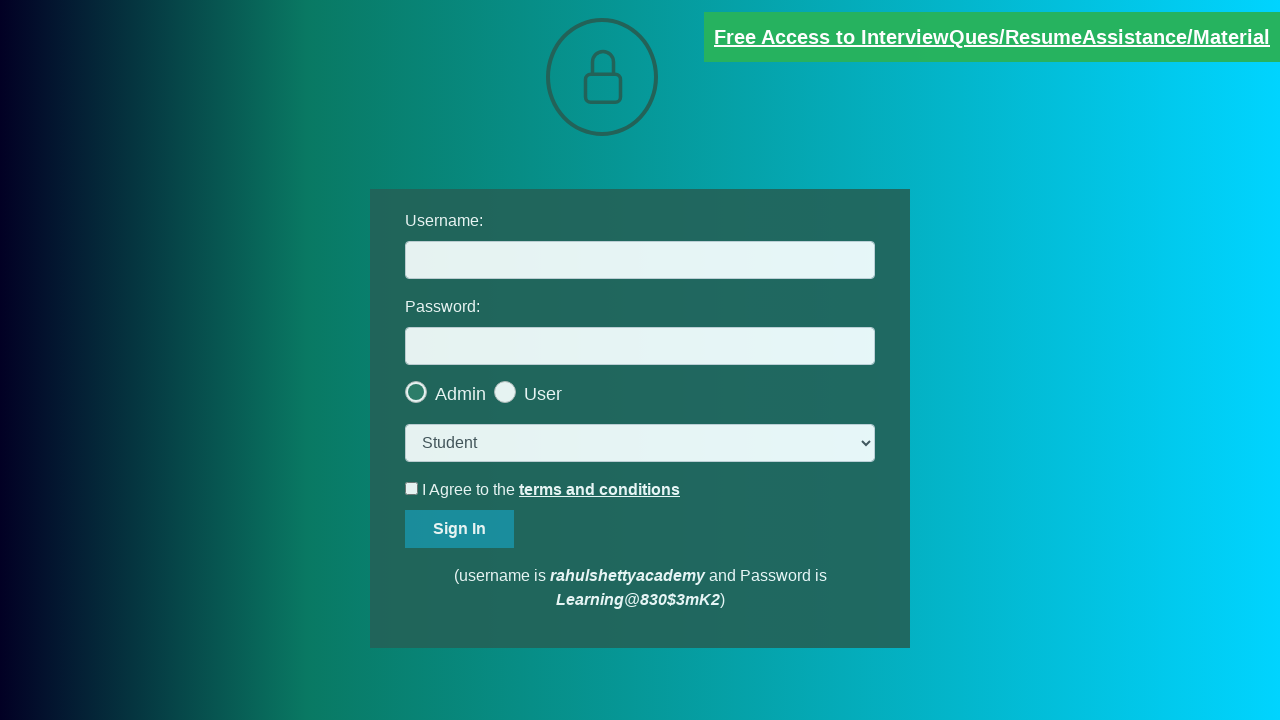

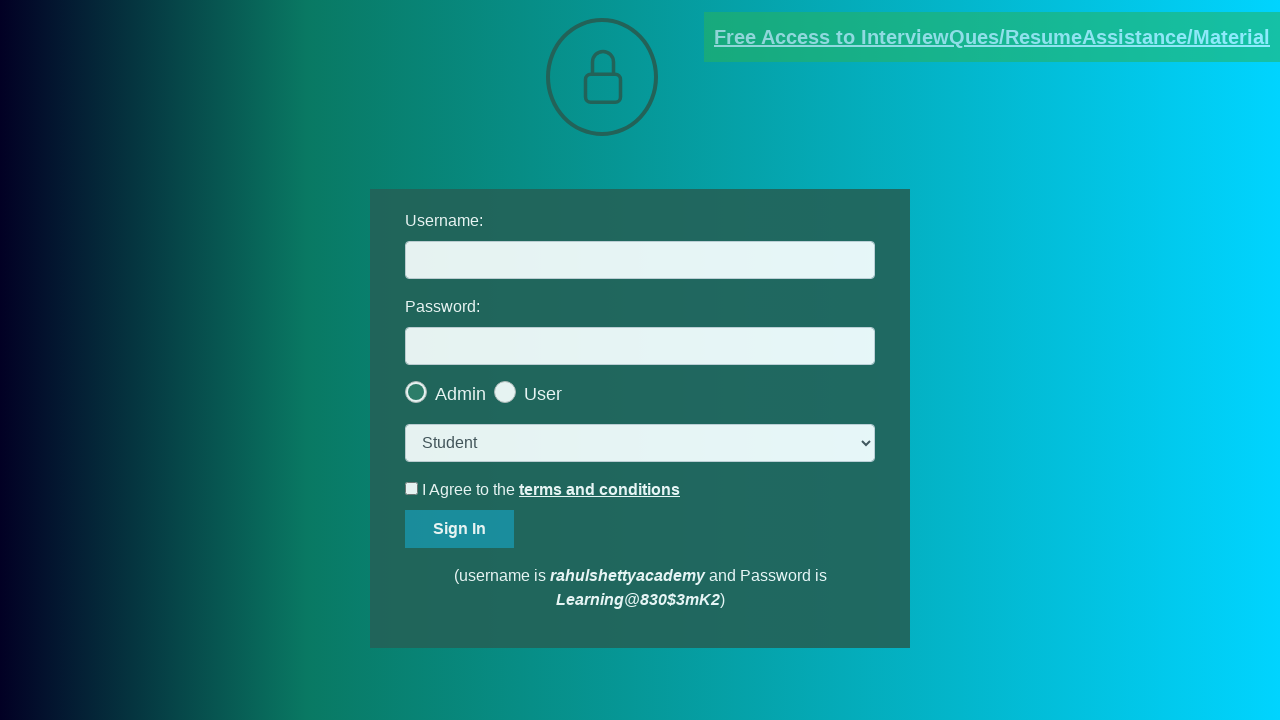